Tests that the complete all checkbox updates state when individual items are completed or cleared

Starting URL: https://demo.playwright.dev/todomvc

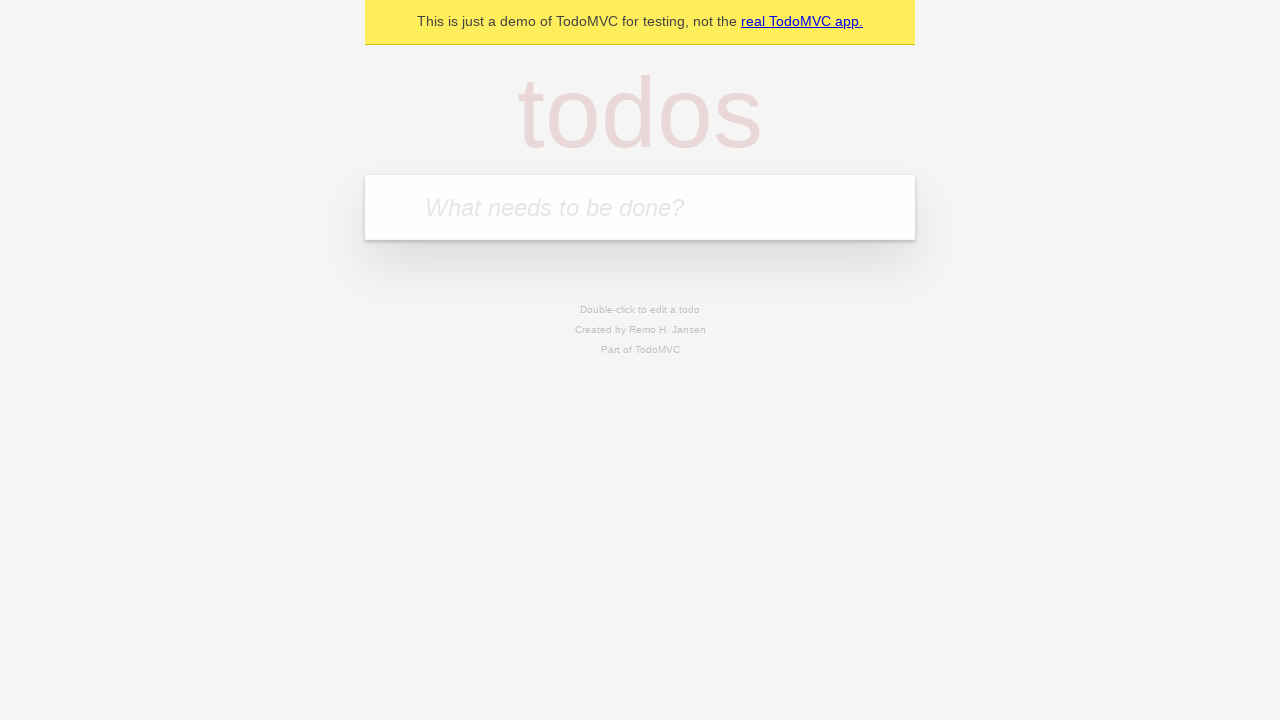

Filled input field with 'buy some cheese' on internal:attr=[placeholder="What needs to be done?"i]
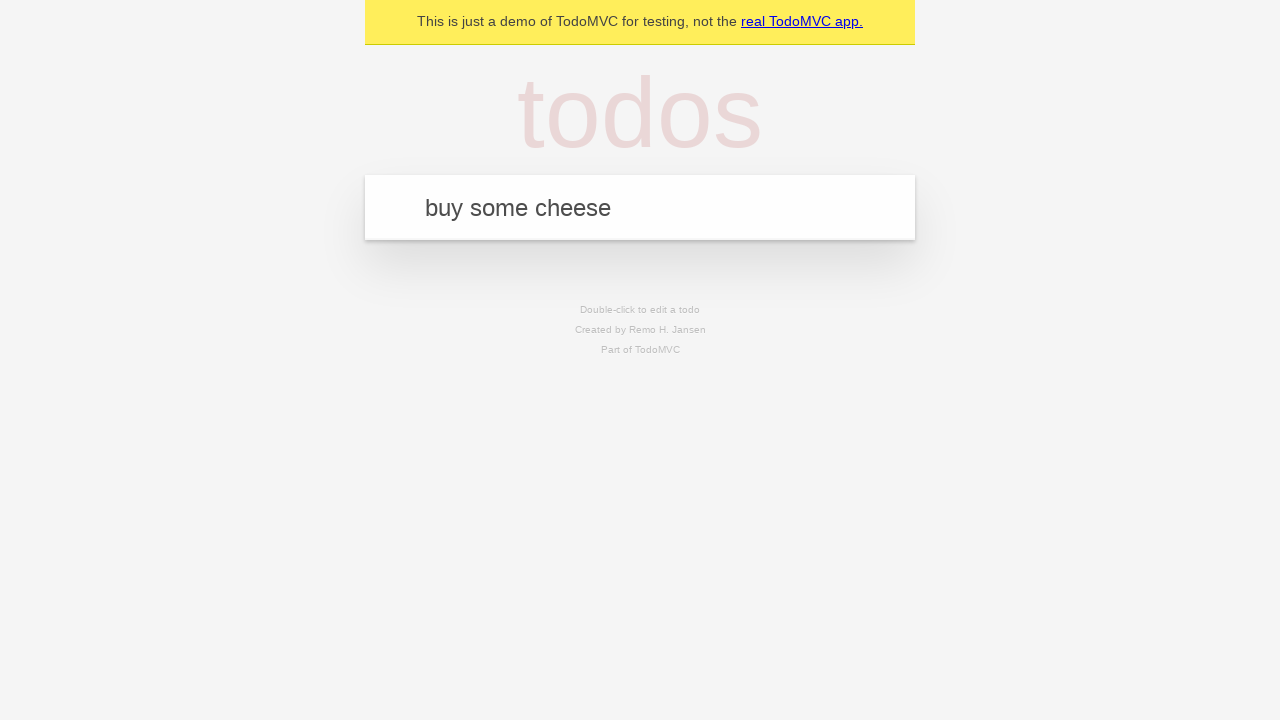

Pressed Enter to create first todo item on internal:attr=[placeholder="What needs to be done?"i]
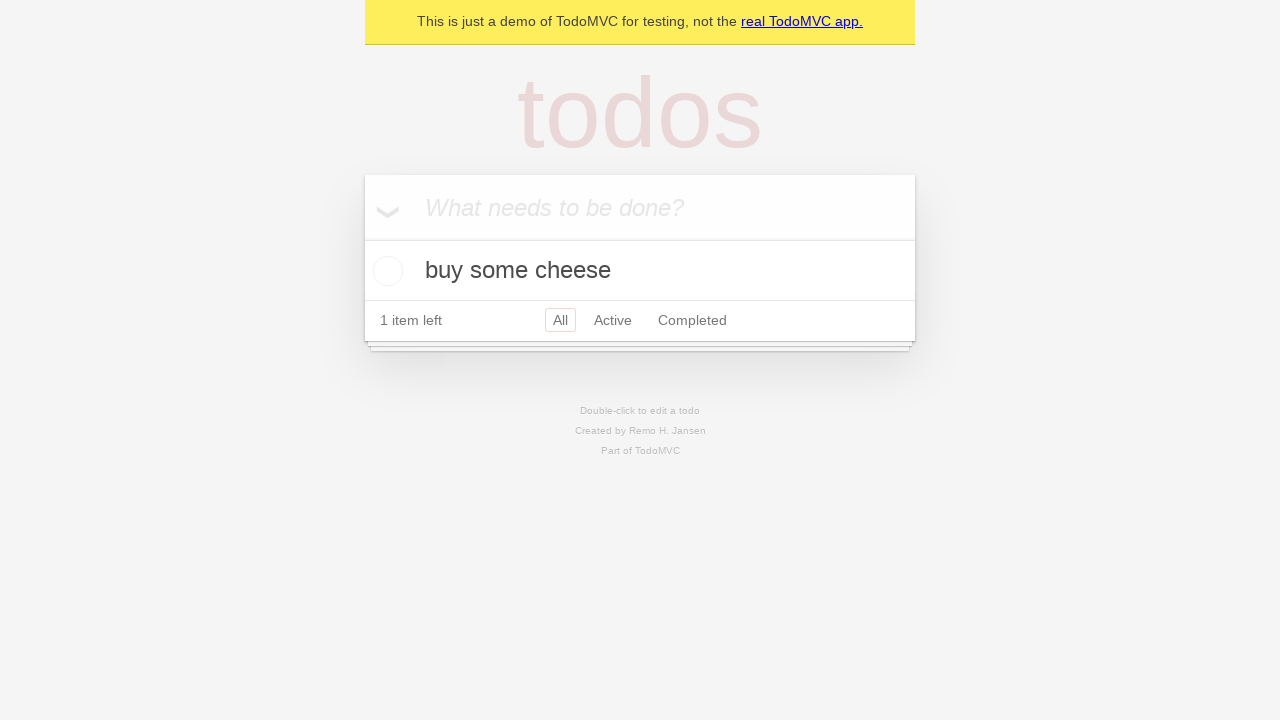

Filled input field with 'feed the cat' on internal:attr=[placeholder="What needs to be done?"i]
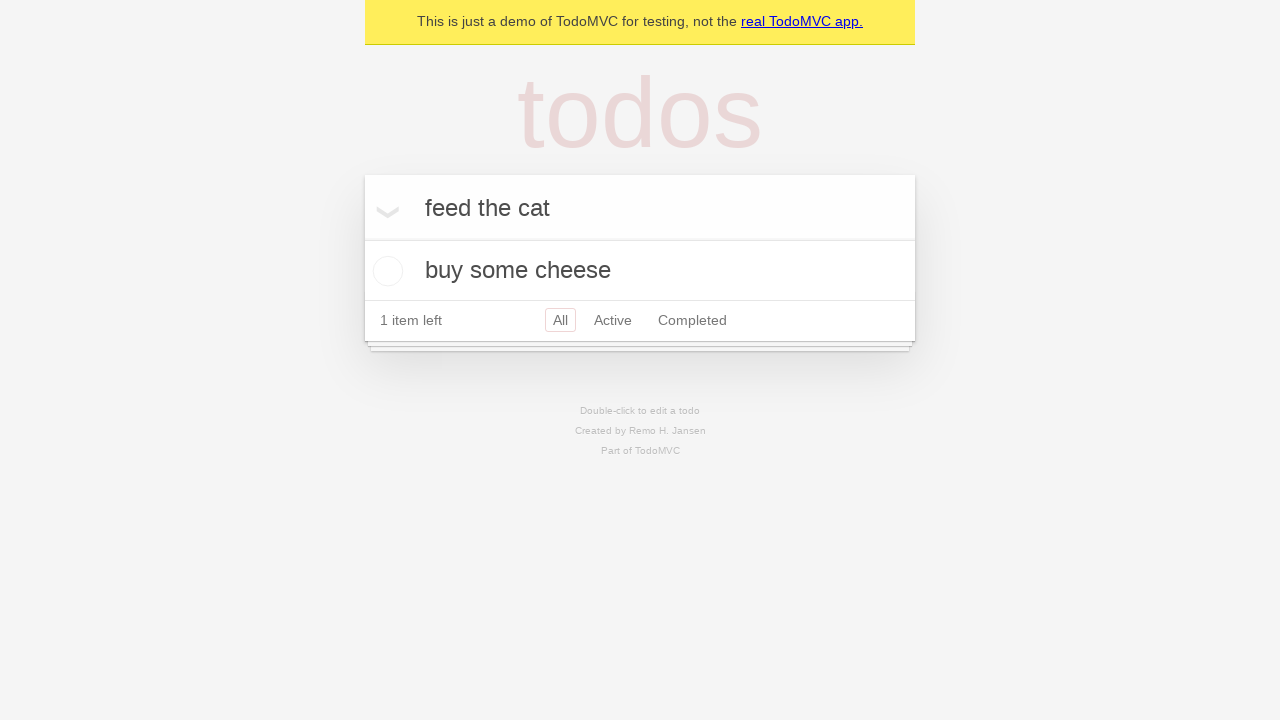

Pressed Enter to create second todo item on internal:attr=[placeholder="What needs to be done?"i]
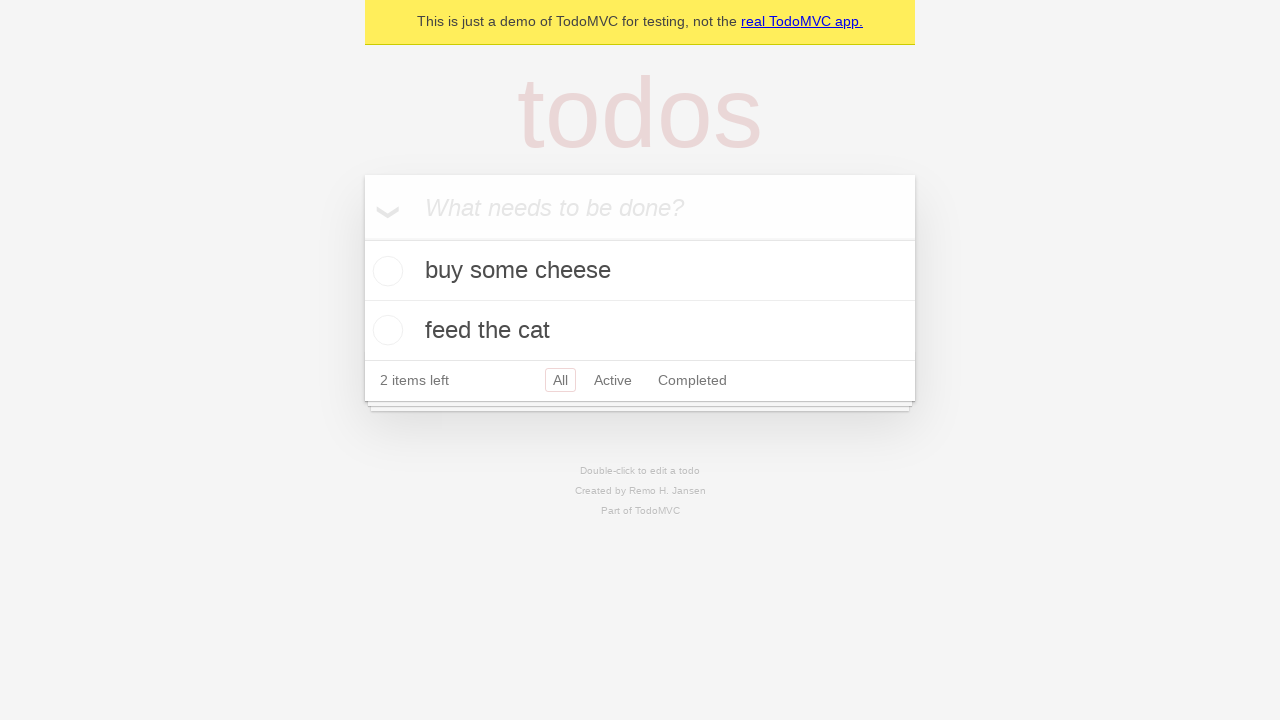

Filled input field with 'book a doctors appointment' on internal:attr=[placeholder="What needs to be done?"i]
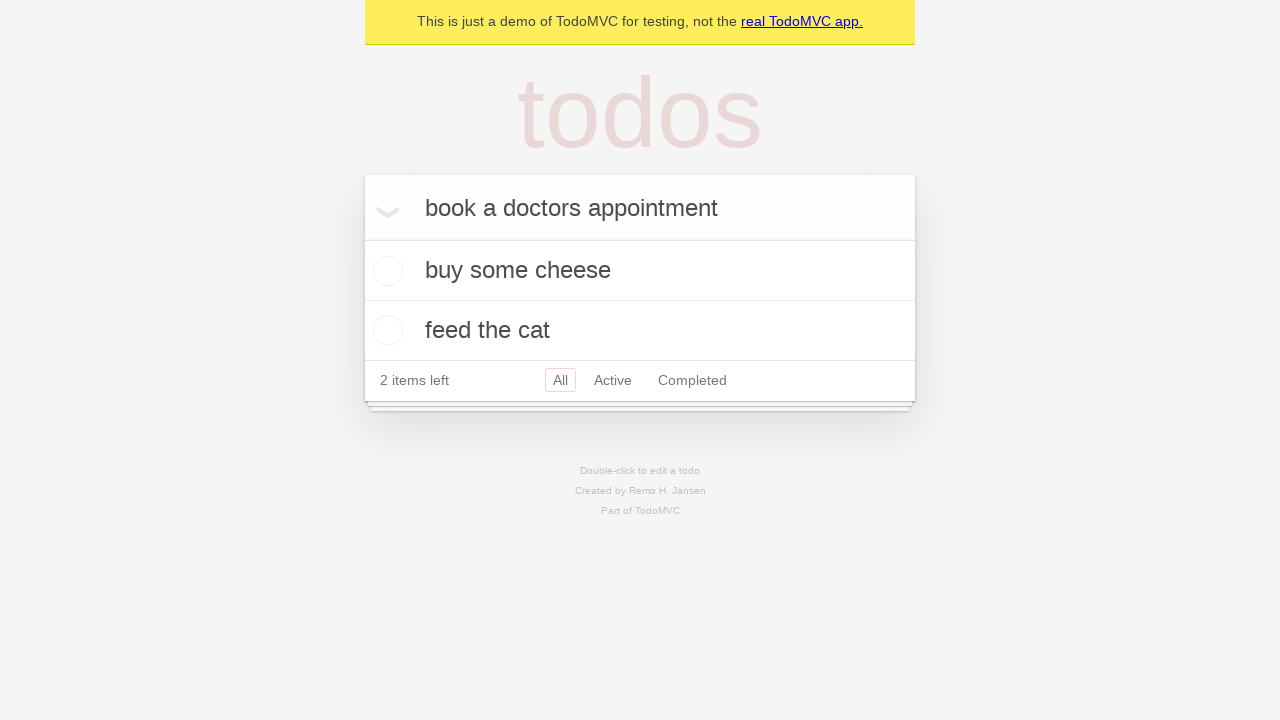

Pressed Enter to create third todo item on internal:attr=[placeholder="What needs to be done?"i]
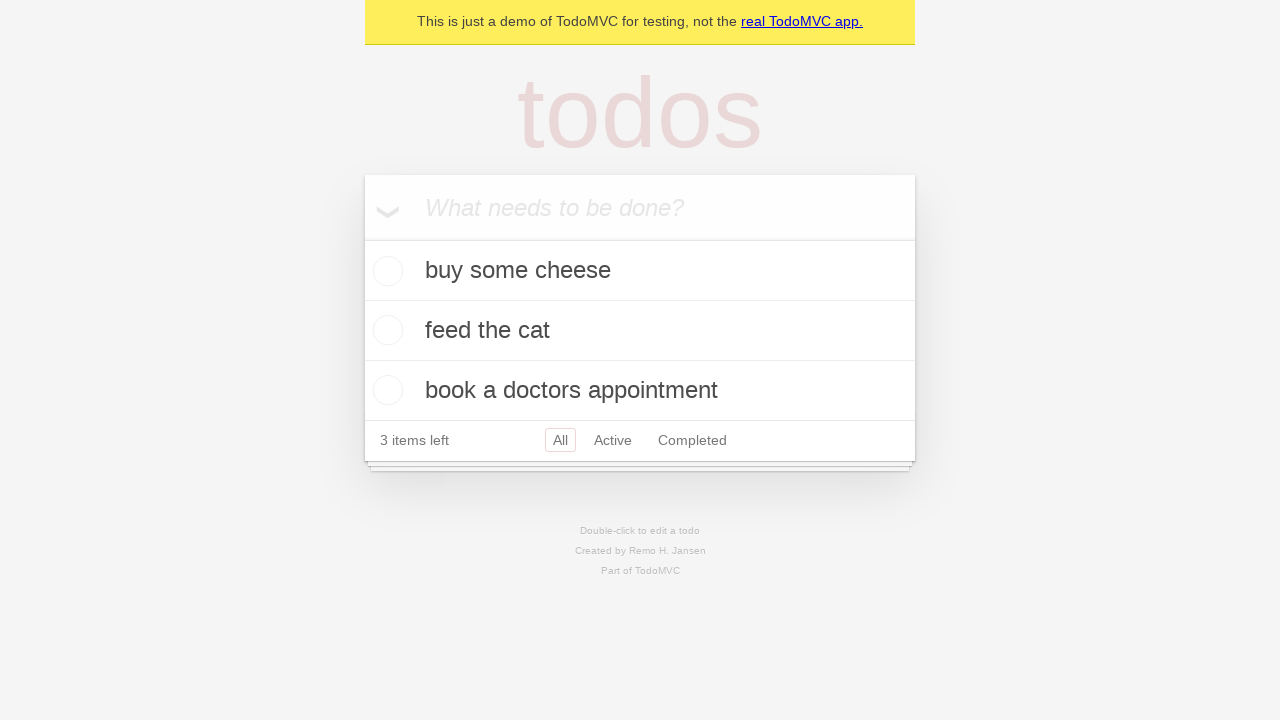

Checked 'Mark all as complete' checkbox at (362, 238) on internal:label="Mark all as complete"i
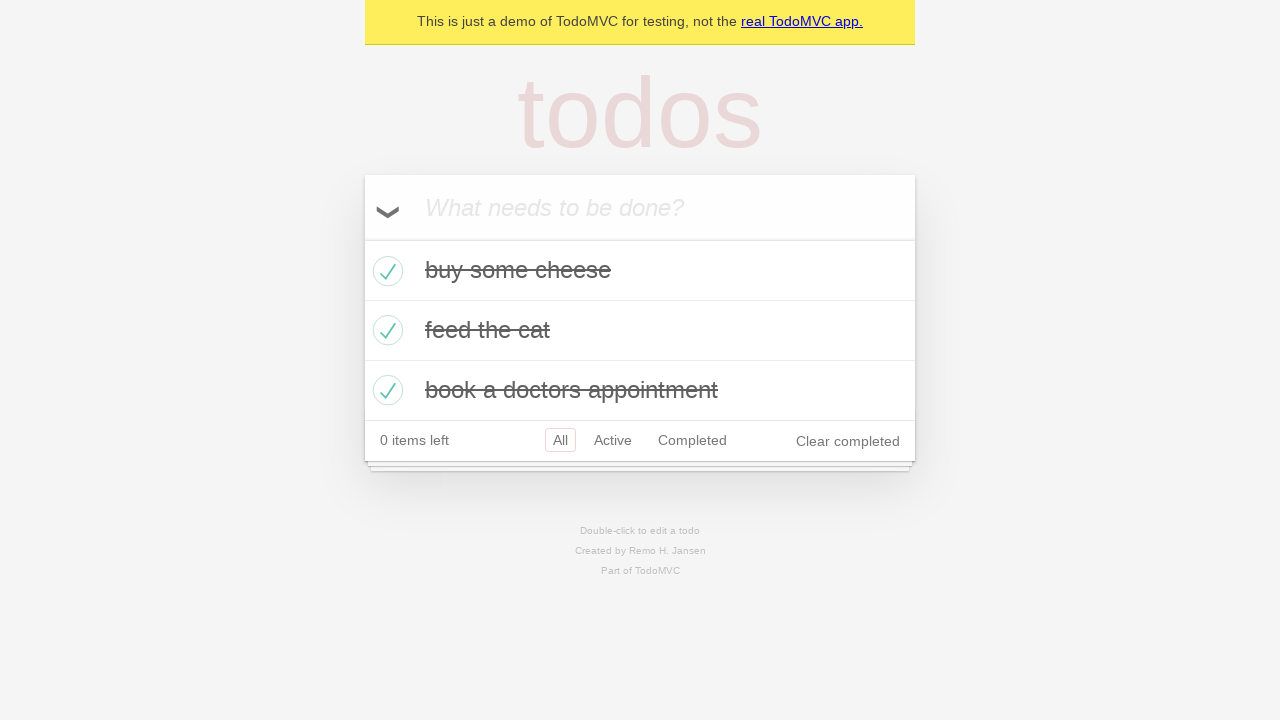

Unchecked first todo item checkbox at (385, 271) on internal:testid=[data-testid="todo-item"s] >> nth=0 >> internal:role=checkbox
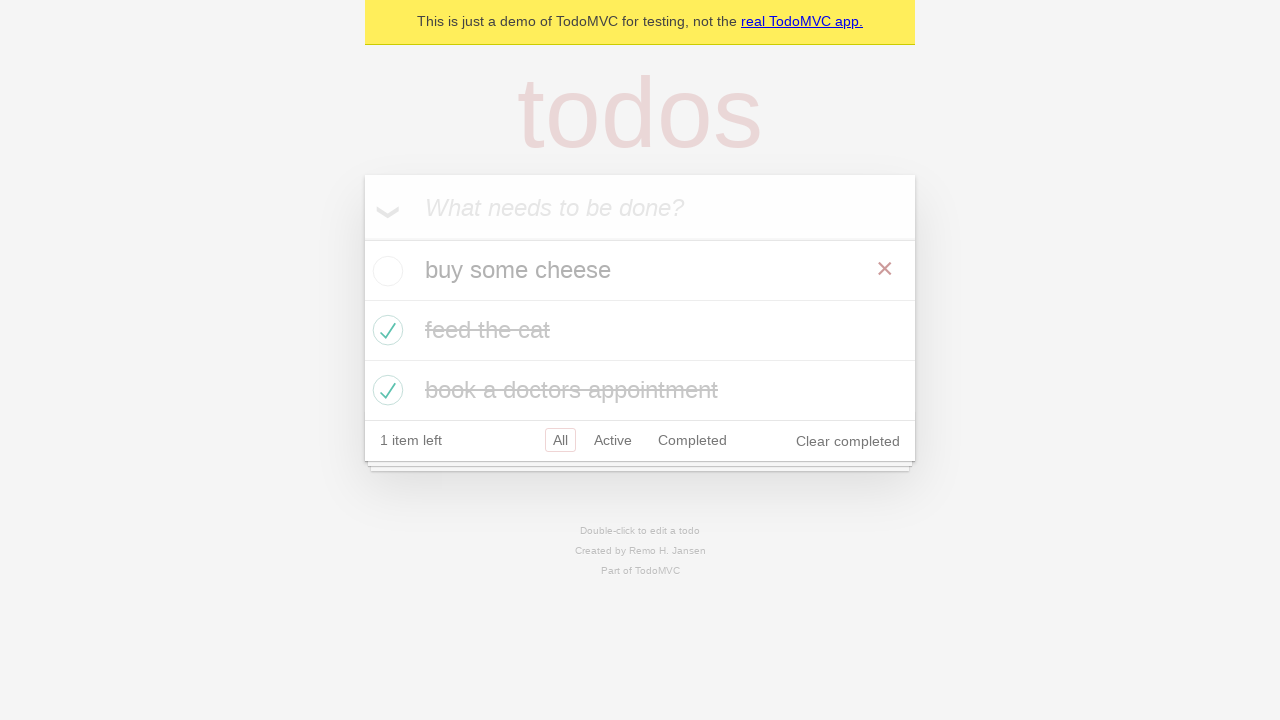

Re-checked first todo item checkbox at (385, 271) on internal:testid=[data-testid="todo-item"s] >> nth=0 >> internal:role=checkbox
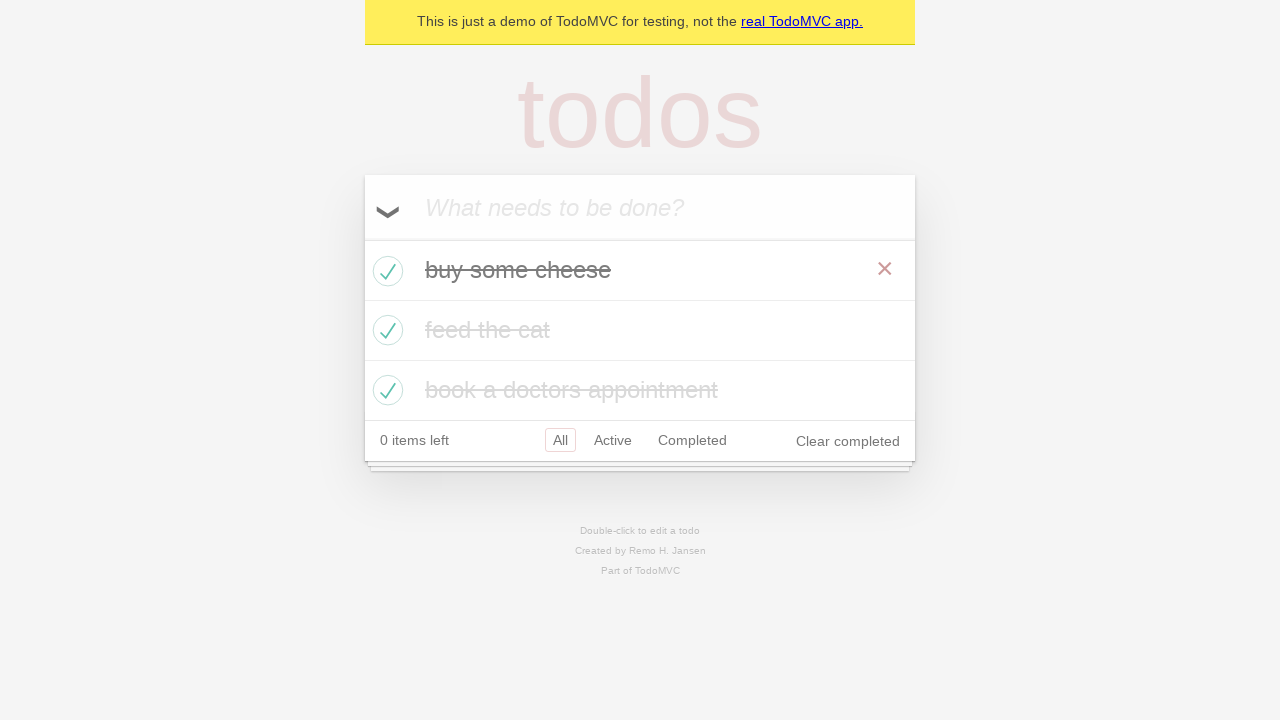

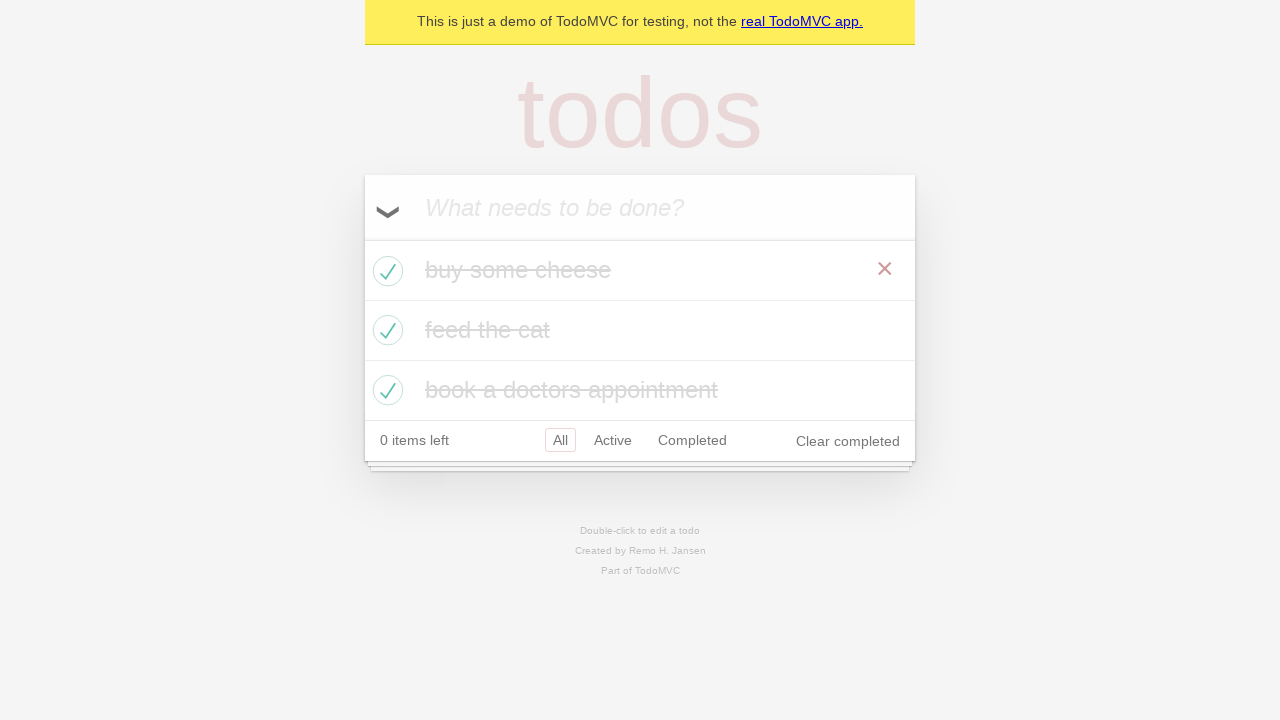